Tests handling a prompt alert by clicking a button to trigger the prompt, entering text, and accepting it

Starting URL: https://testautomationpractice.blogspot.com/

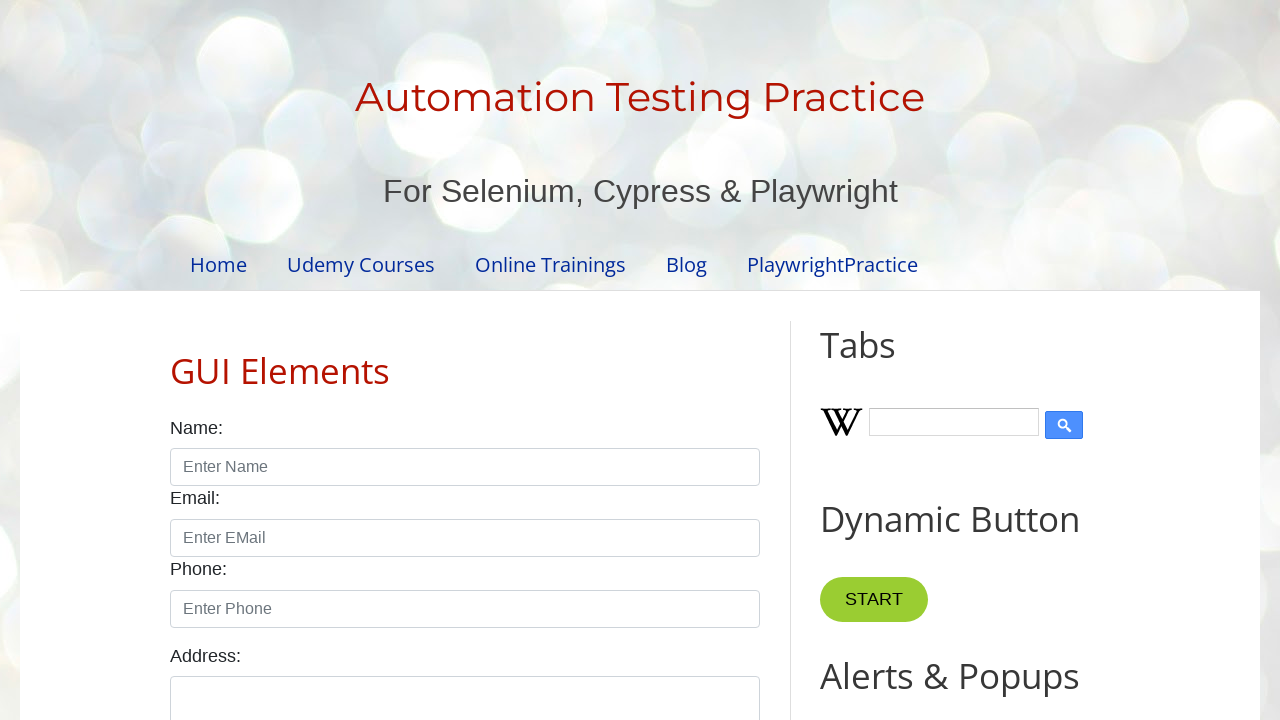

Set up dialog handler to accept prompt with text 'Hello from Playwright test'
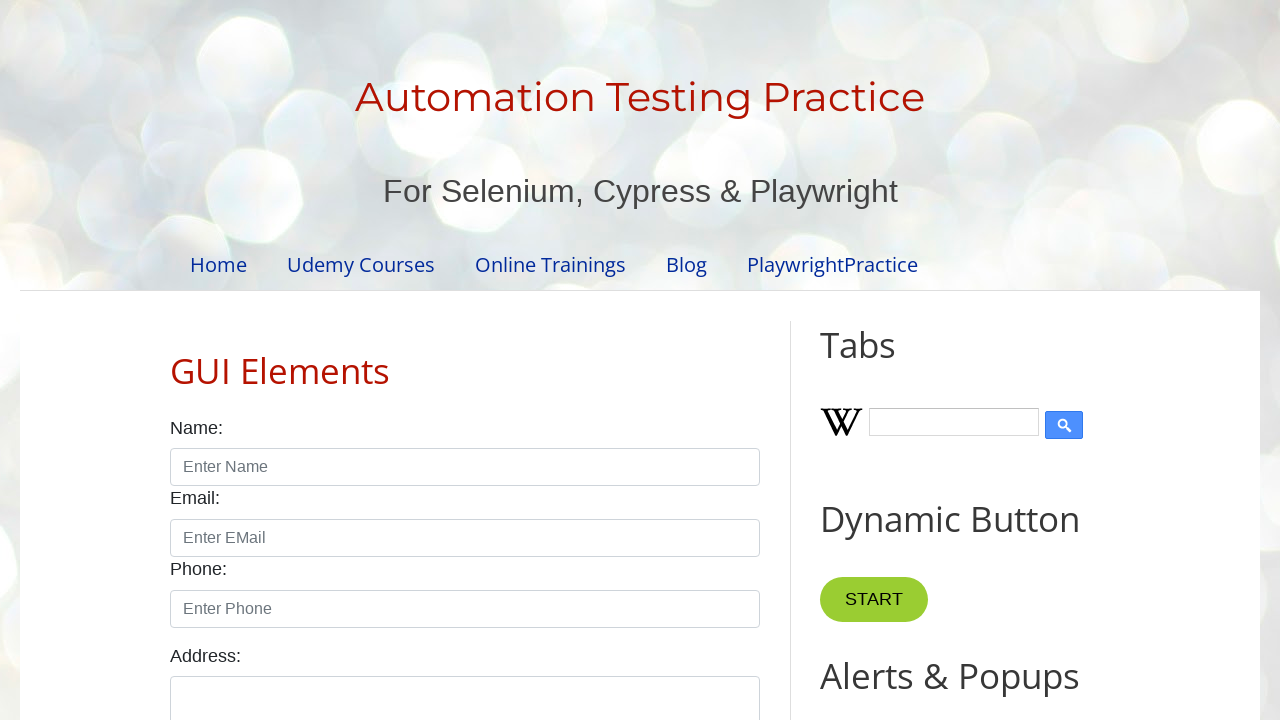

Clicked button to trigger prompt alert at (890, 360) on button[onclick='myFunctionPrompt()']
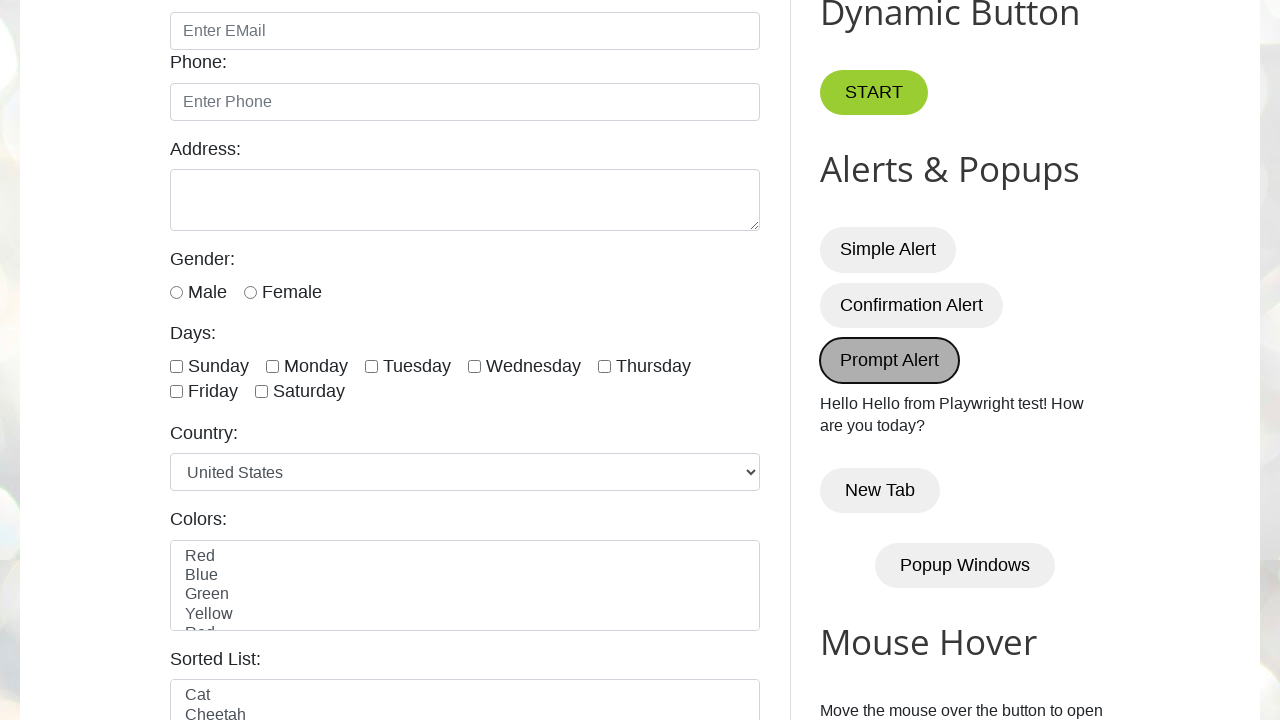

Waited for prompt alert to be processed
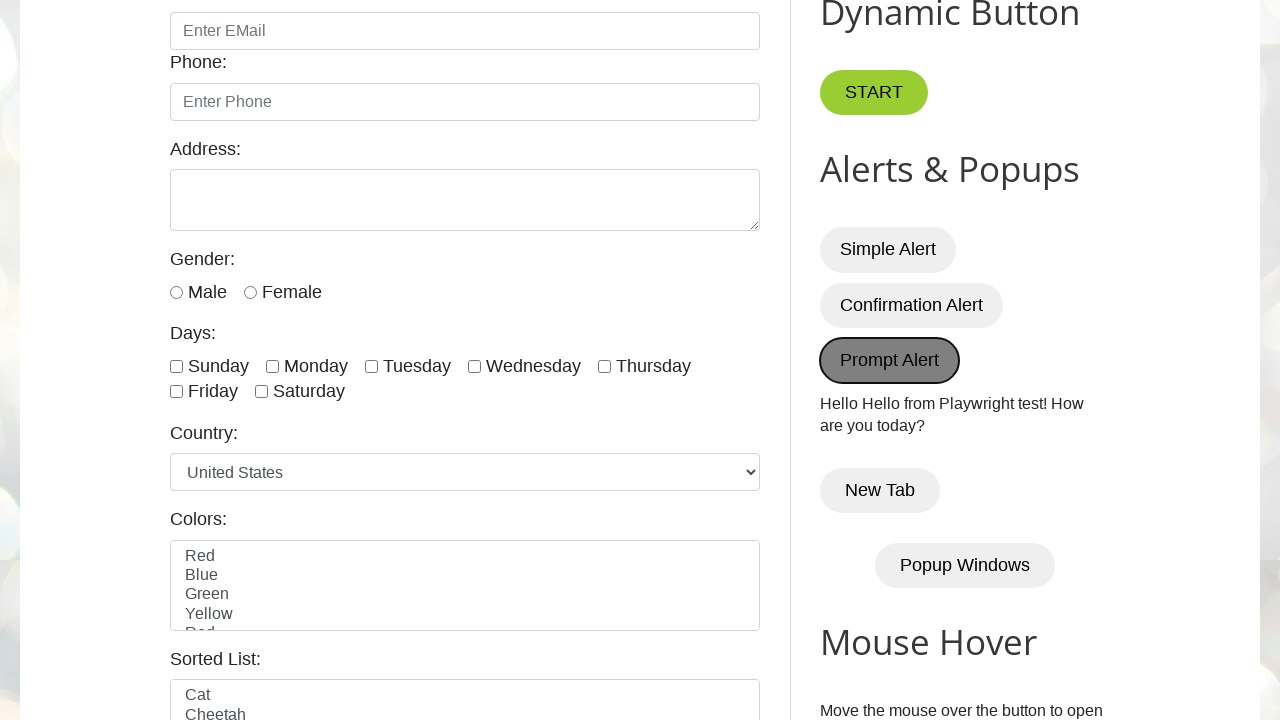

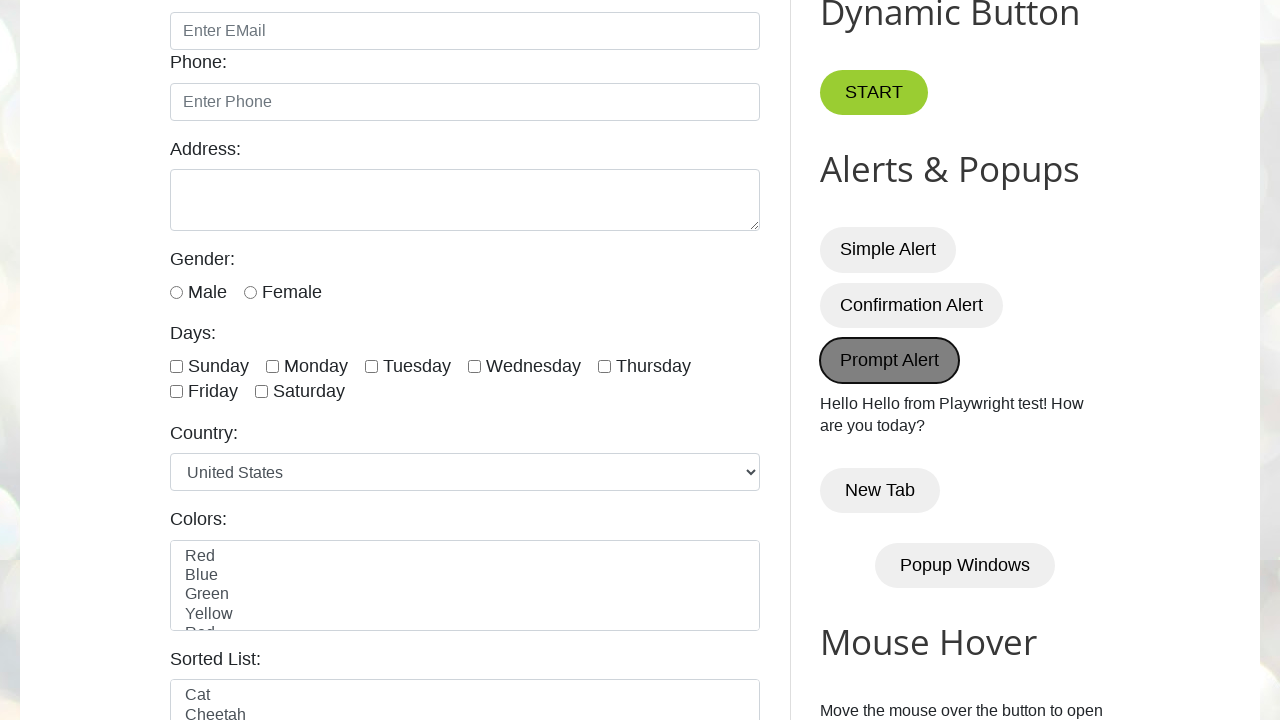